Tests hidden layer functionality by clicking a button that becomes covered by another element

Starting URL: http://uitestingplayground.com/

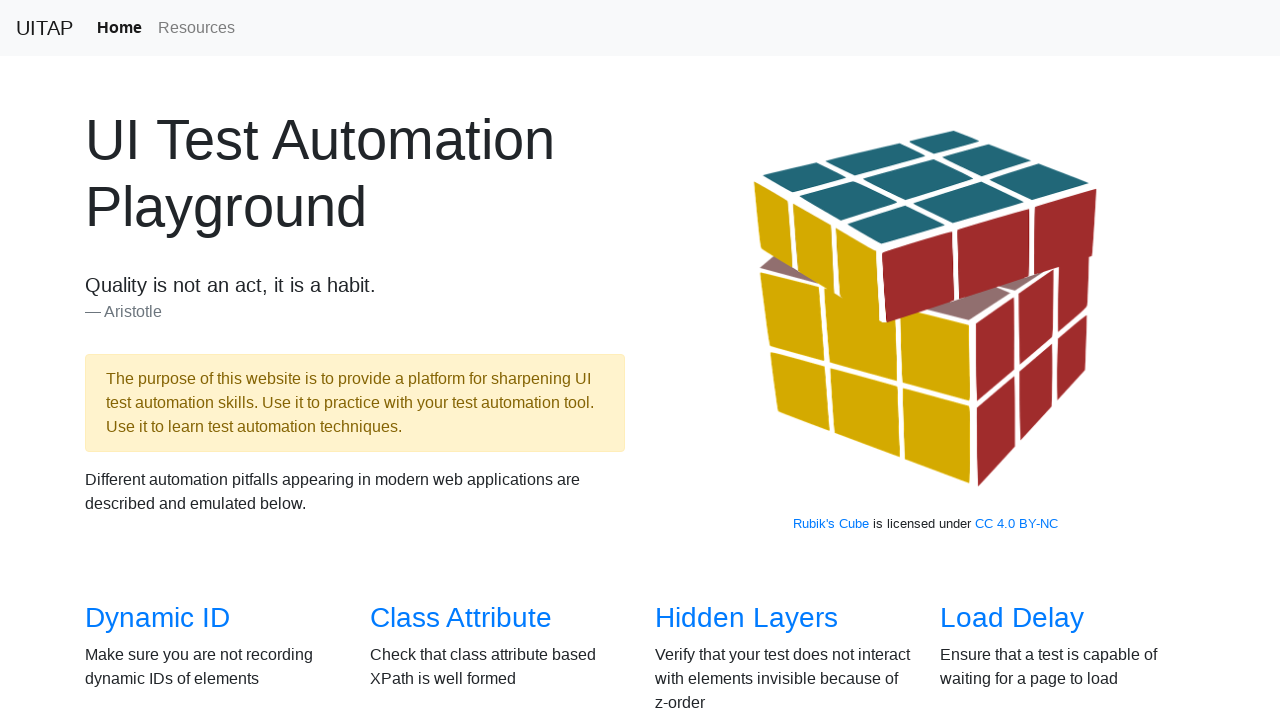

Clicked on Hidden Layers section link at (746, 618) on internal:role=link[name="Hidden Layers"i]
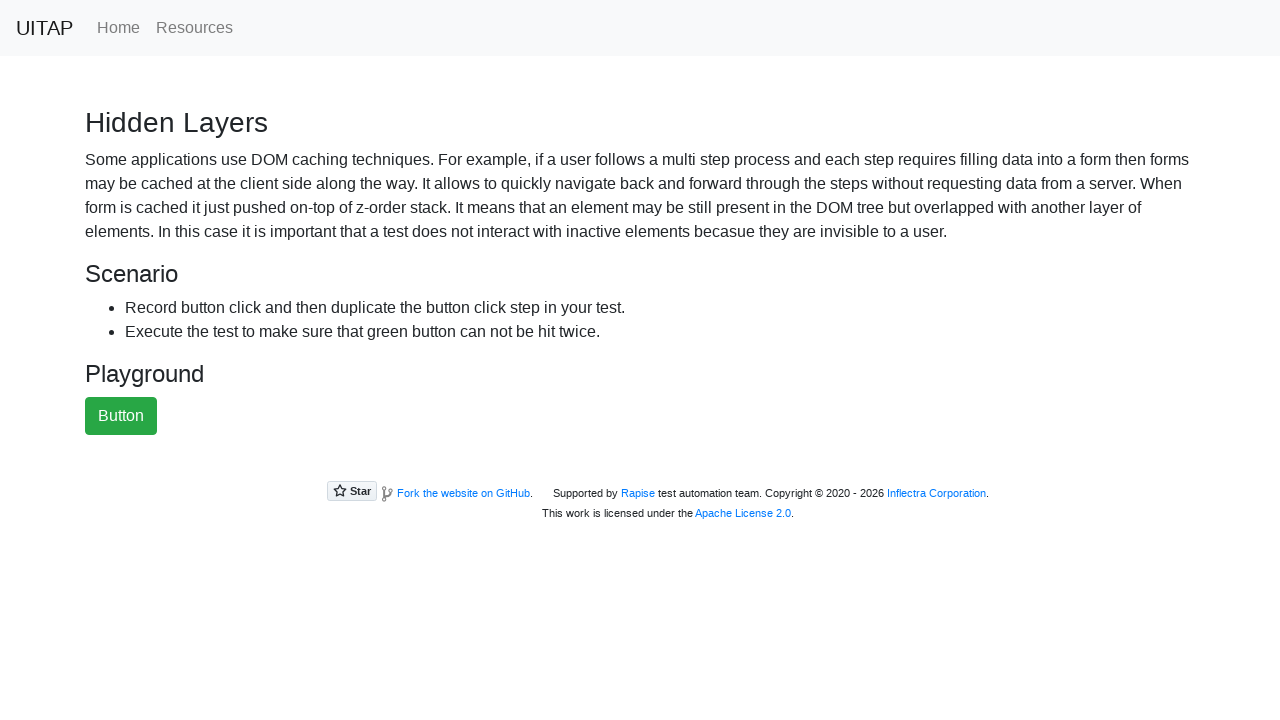

Clicked the green button that becomes covered by another element at (121, 416) on button#greenButton
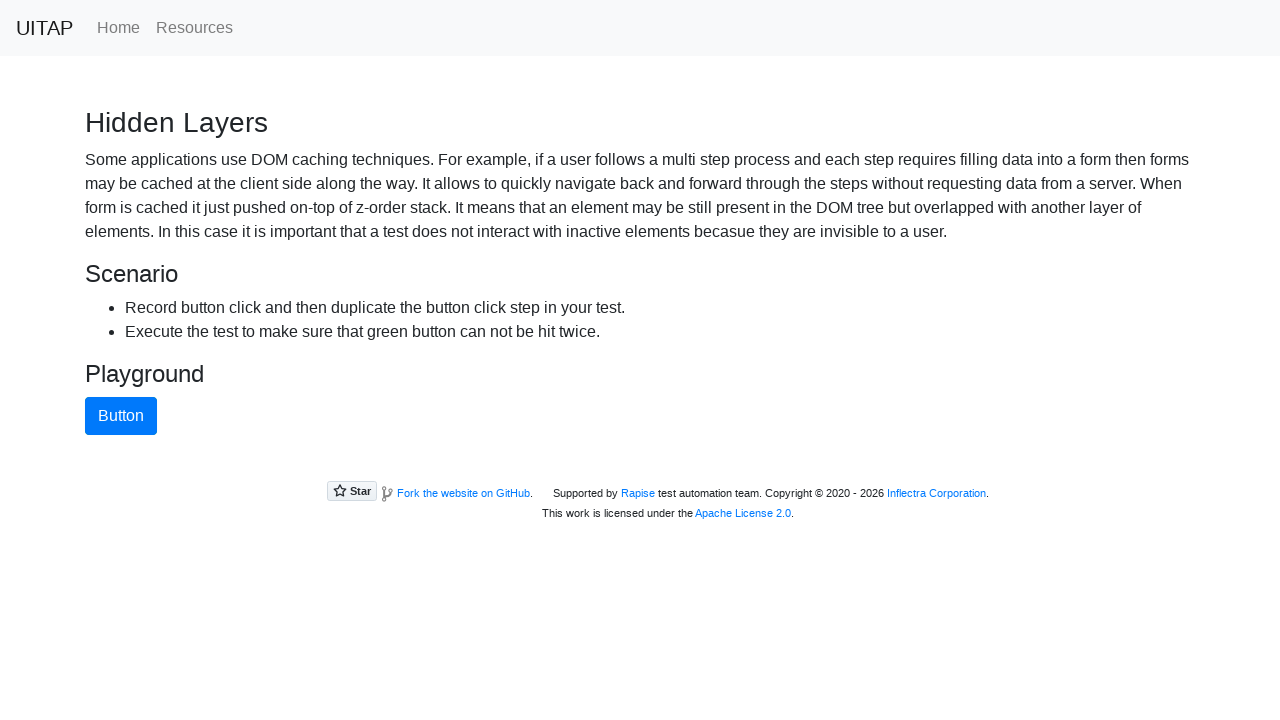

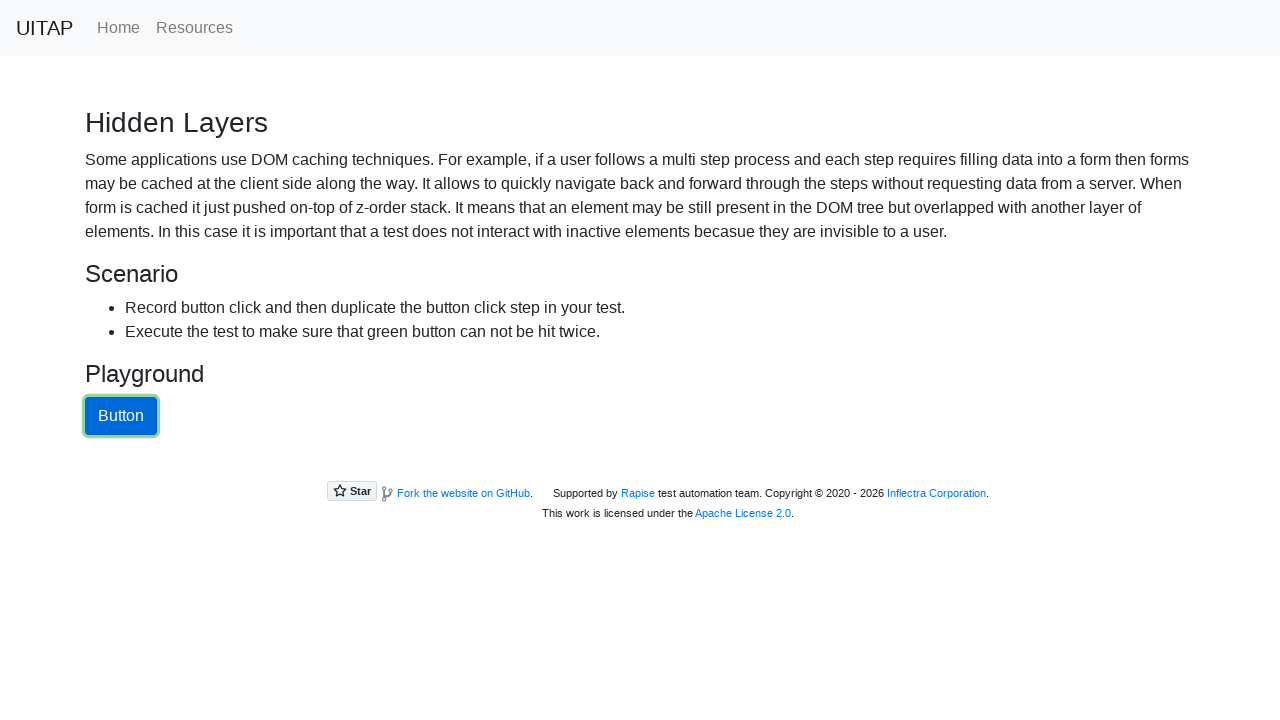